Tests a signup form by filling in first name, last name, and email fields, then submitting the form

Starting URL: http://secure-retreat-92358.herokuapp.com/

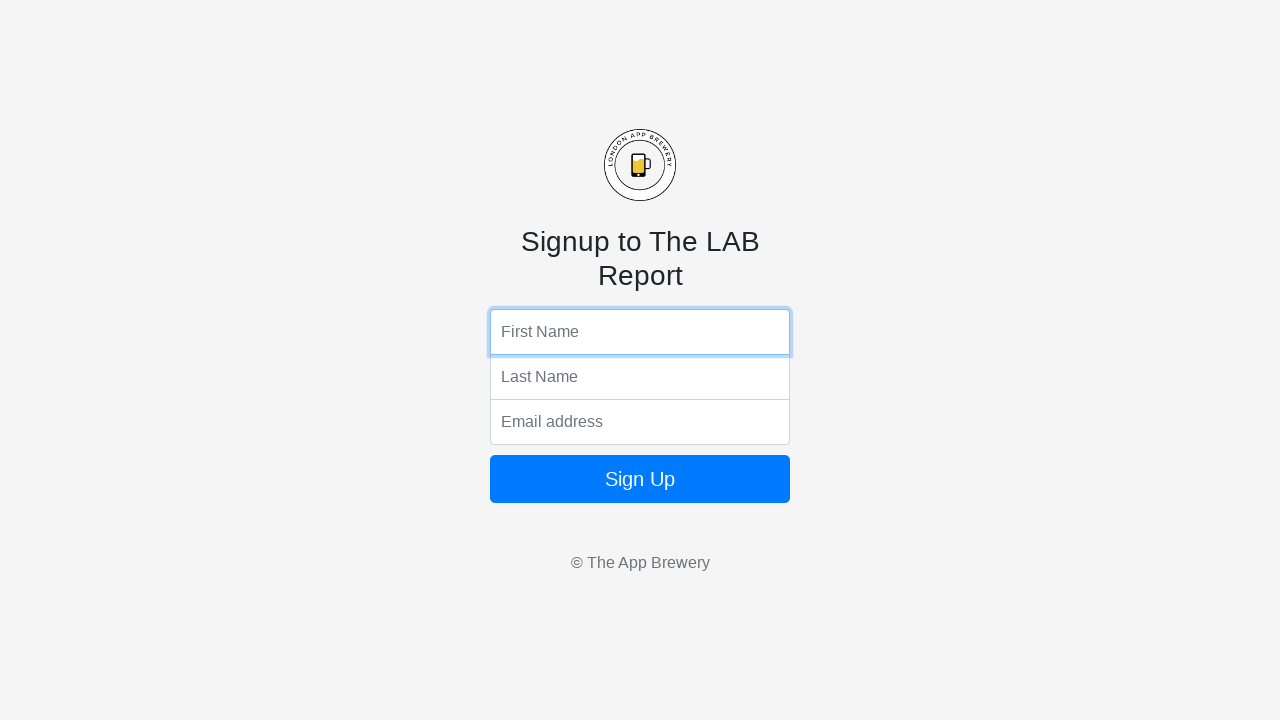

Filled first name field with 'Robert' on input[name='fName']
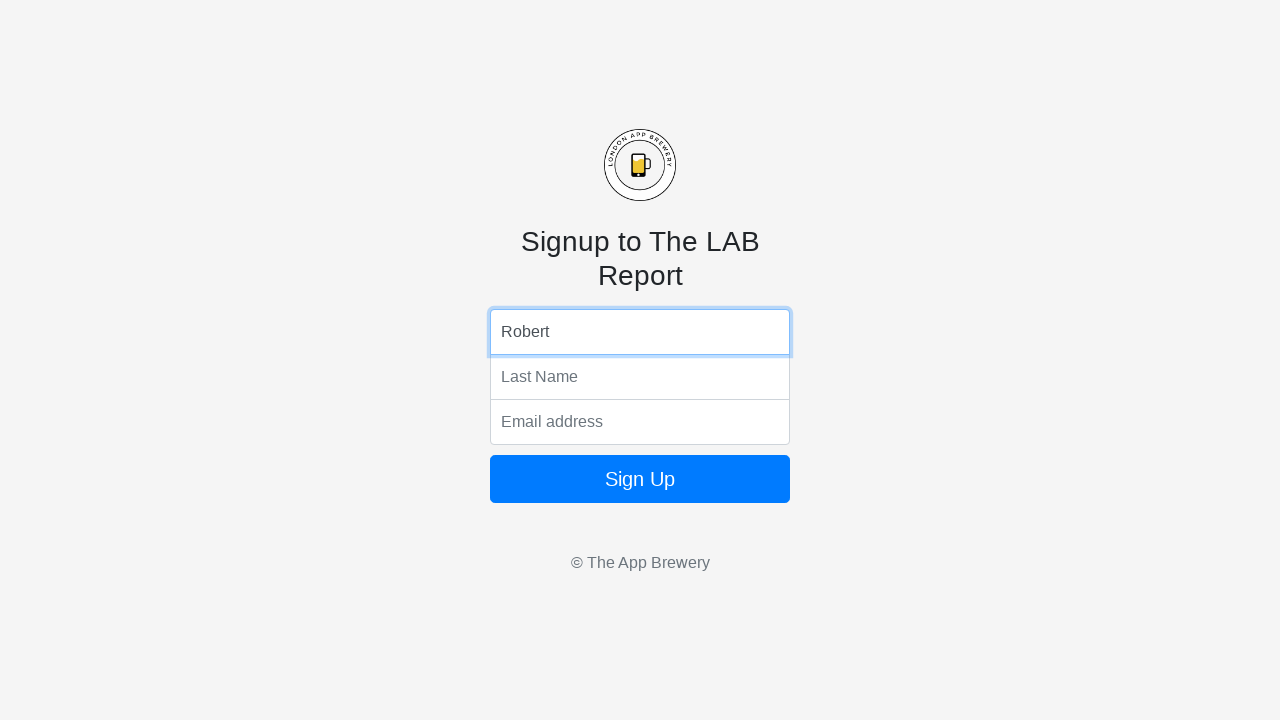

Filled last name field with 'Miller' on input[name='lName']
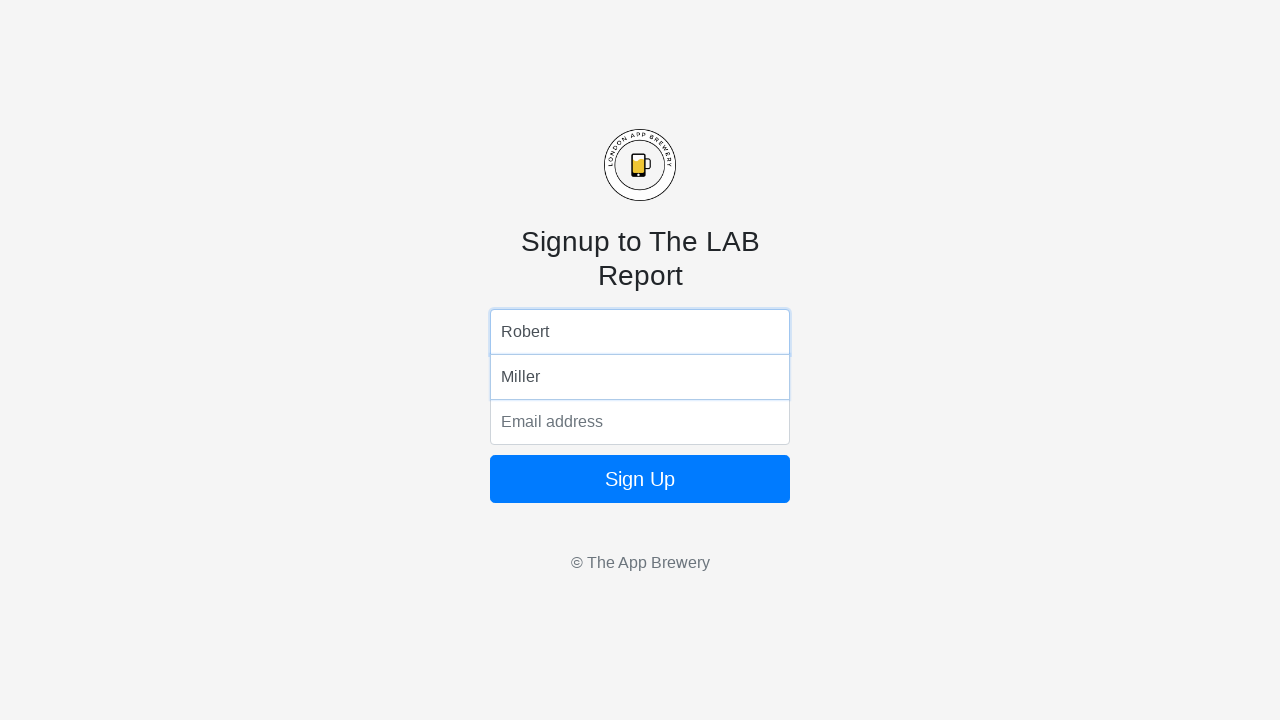

Filled email field with 'robert.miller@example.com' on input[name='email']
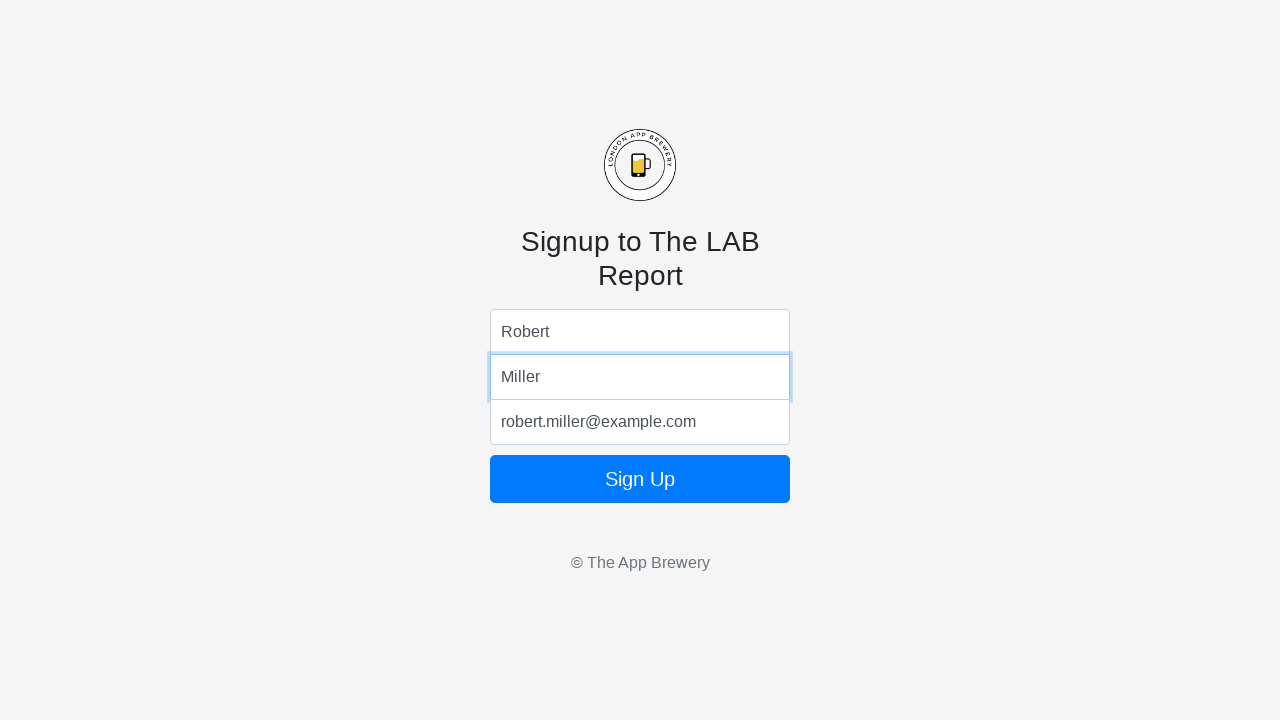

Clicked submit button to submit the signup form at (640, 479) on form button
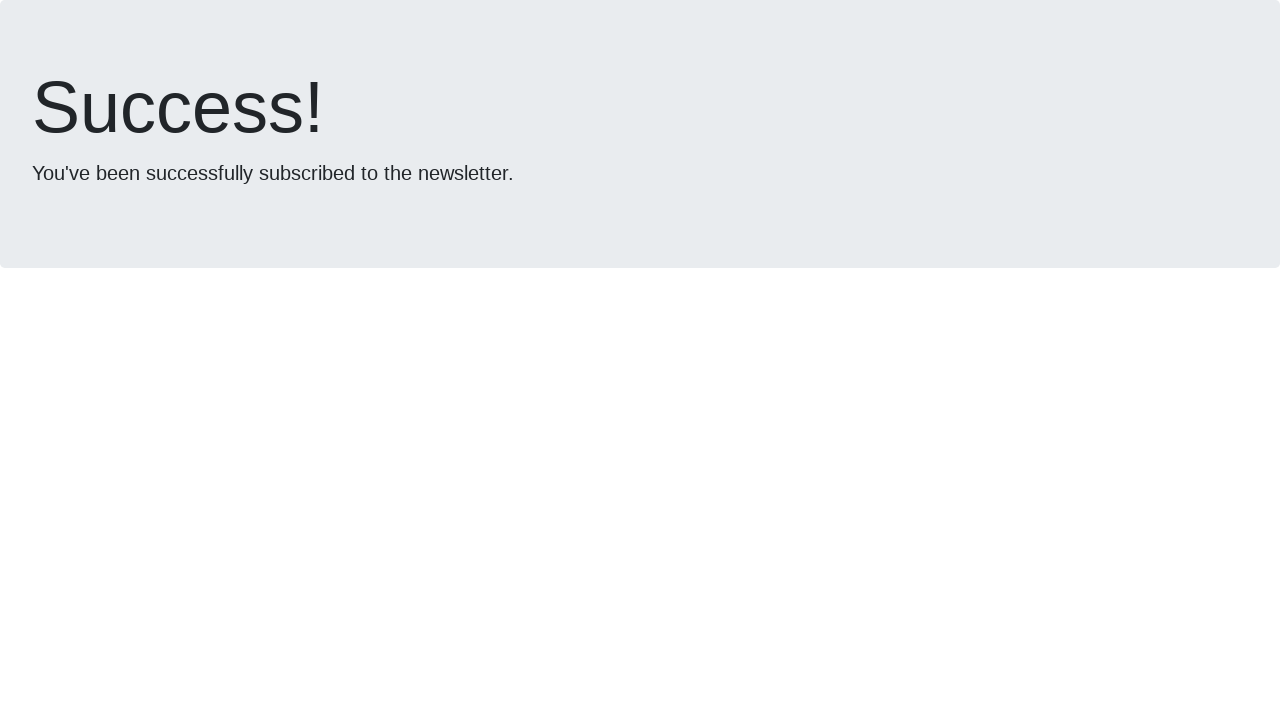

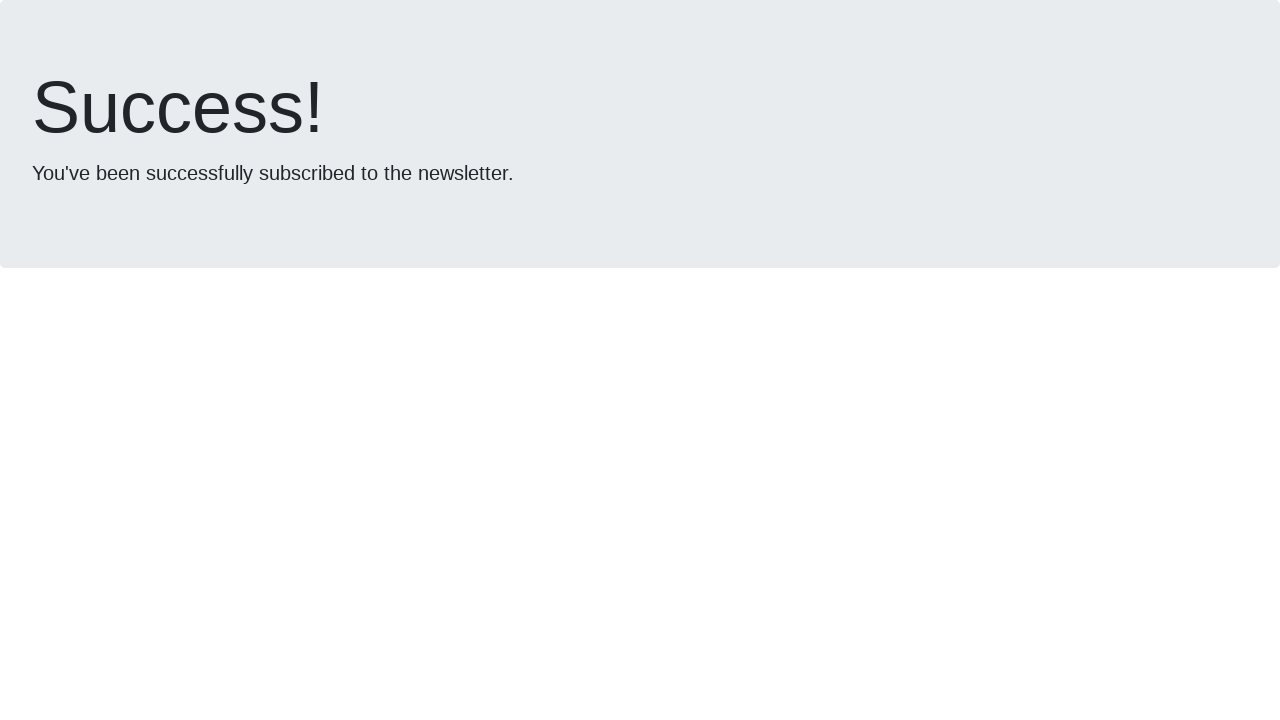